Tests navigation to a Selenium example page and clicks a "Show Message" button to verify UI interaction functionality.

Starting URL: https://crossbrowsertesting.github.io/

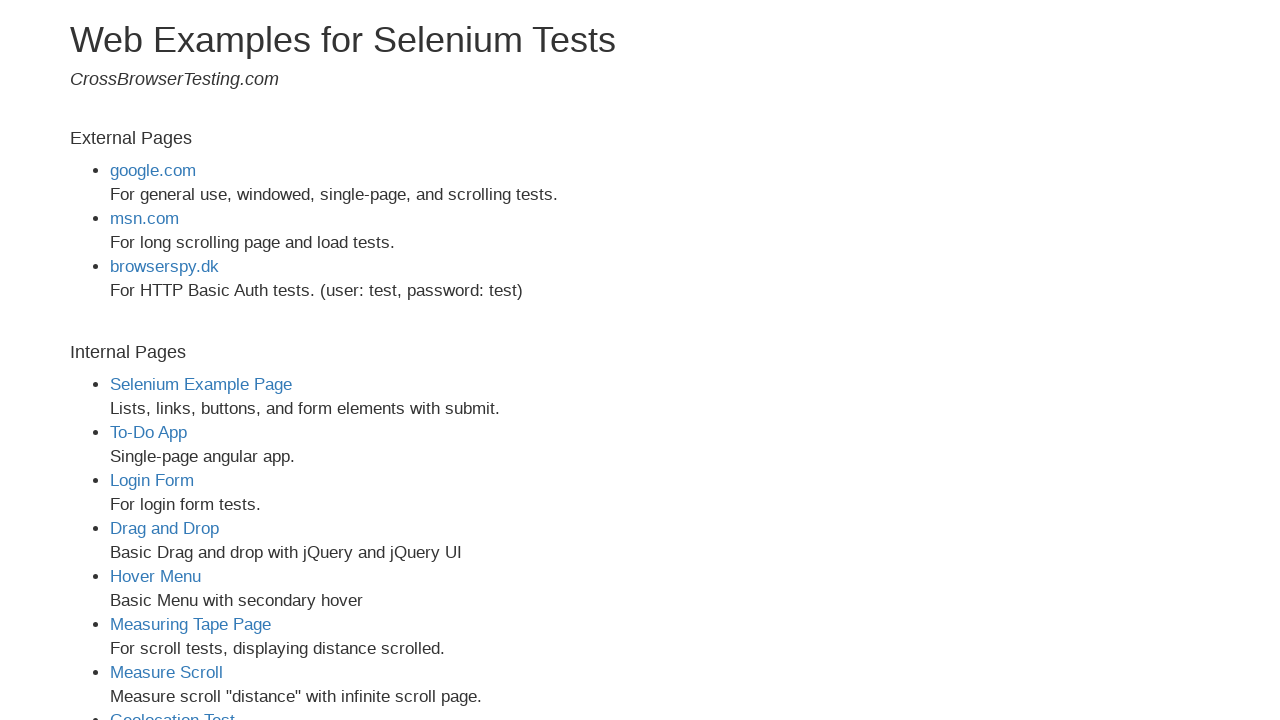

Clicked on the Selenium Example Page link at (201, 384) on xpath=//a[contains(text(),'Selenium Example Page')]
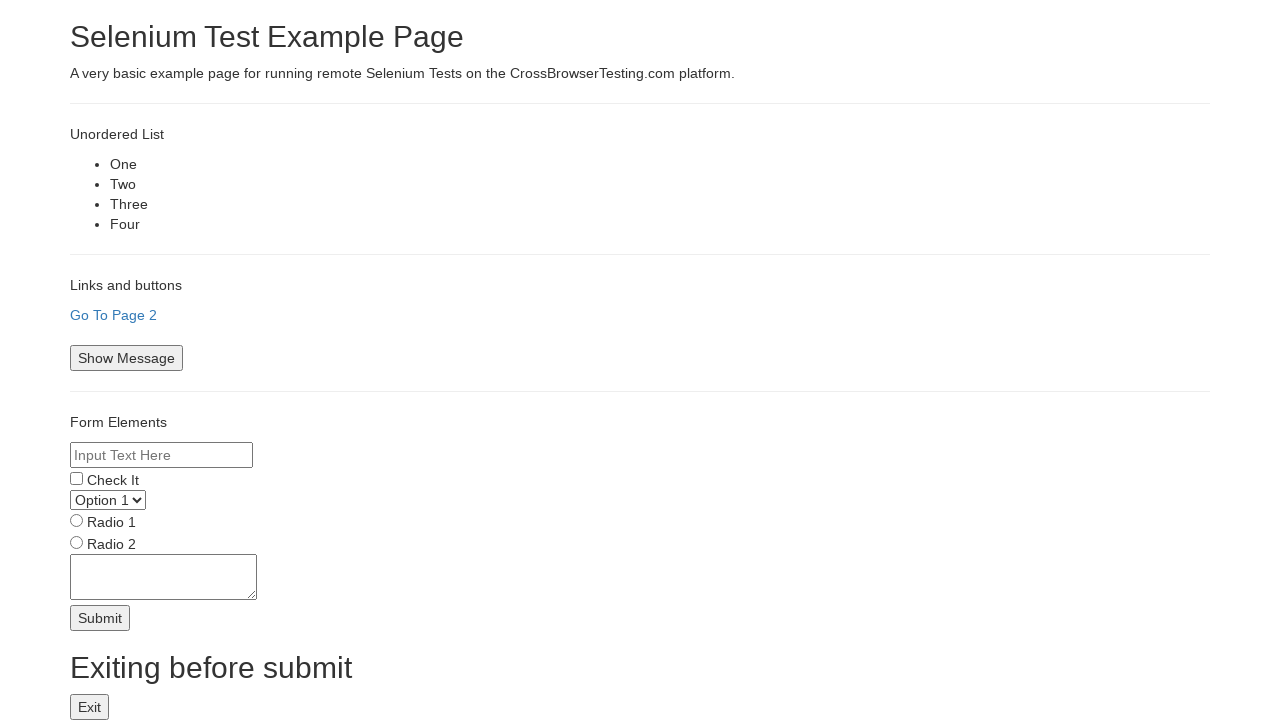

Show Message button loaded on Selenium Example Page
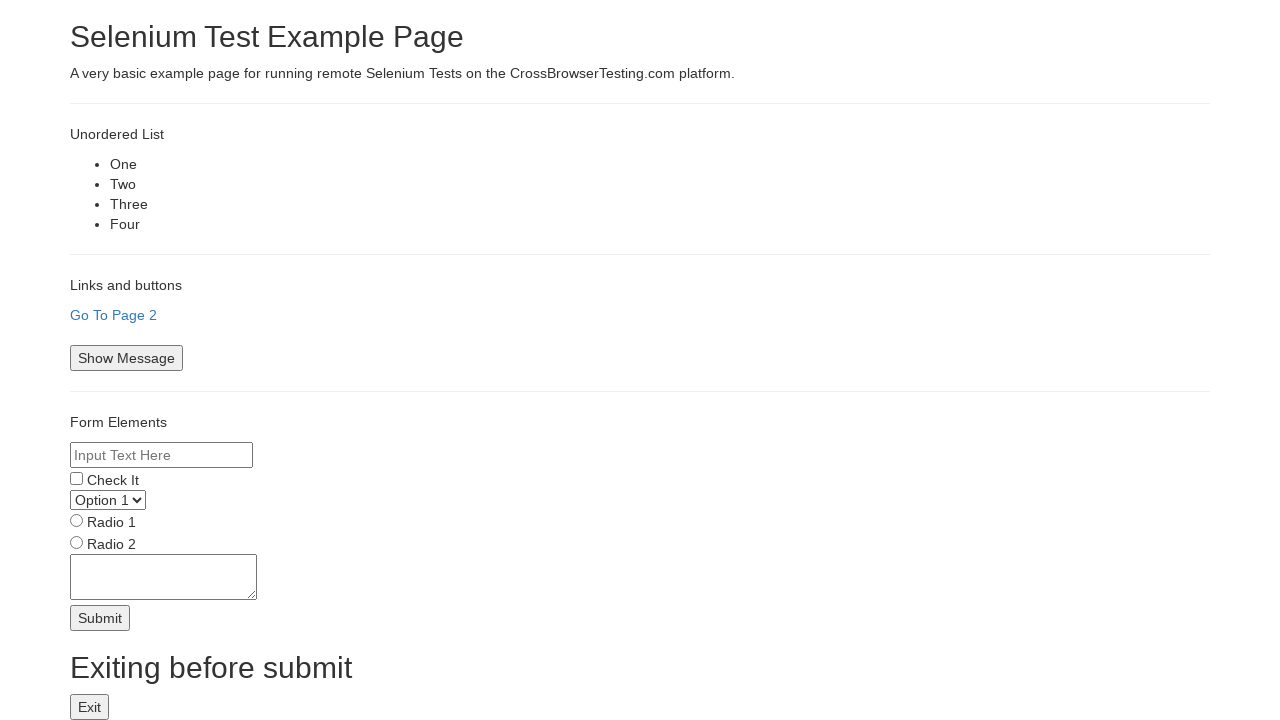

Clicked the Show Message button to verify UI interaction functionality at (126, 358) on xpath=//button[text()='Show Message']
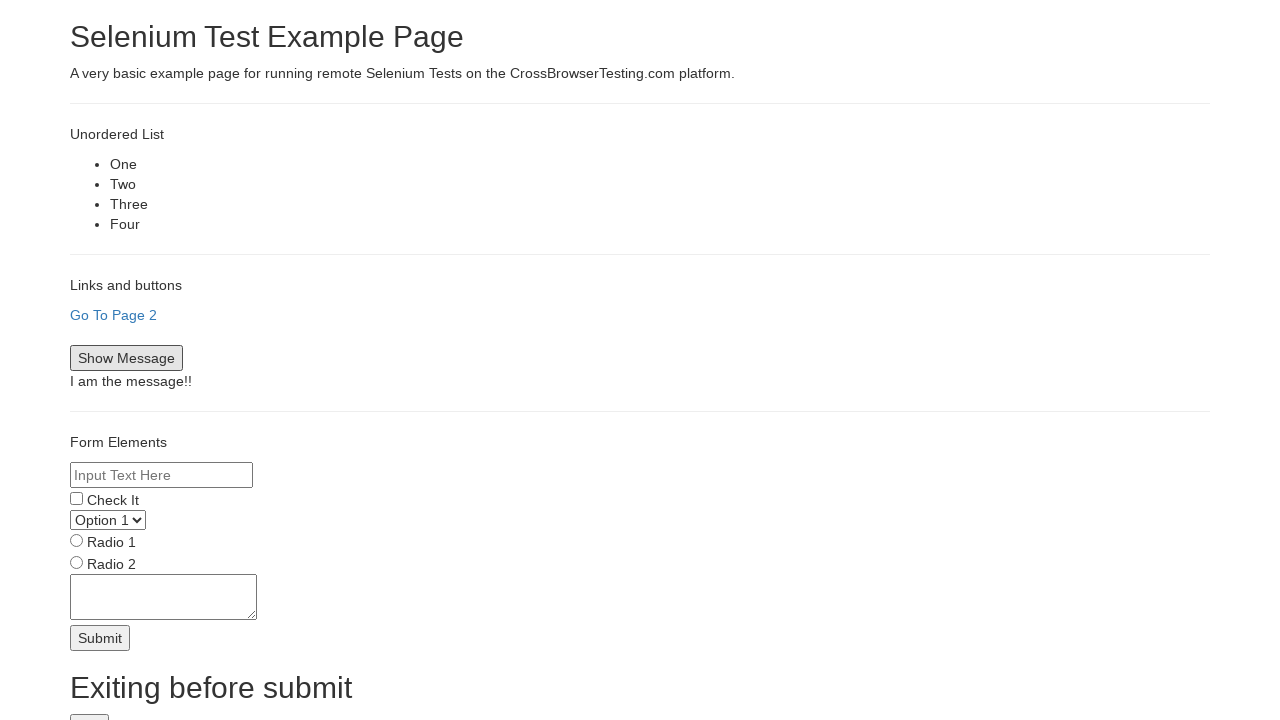

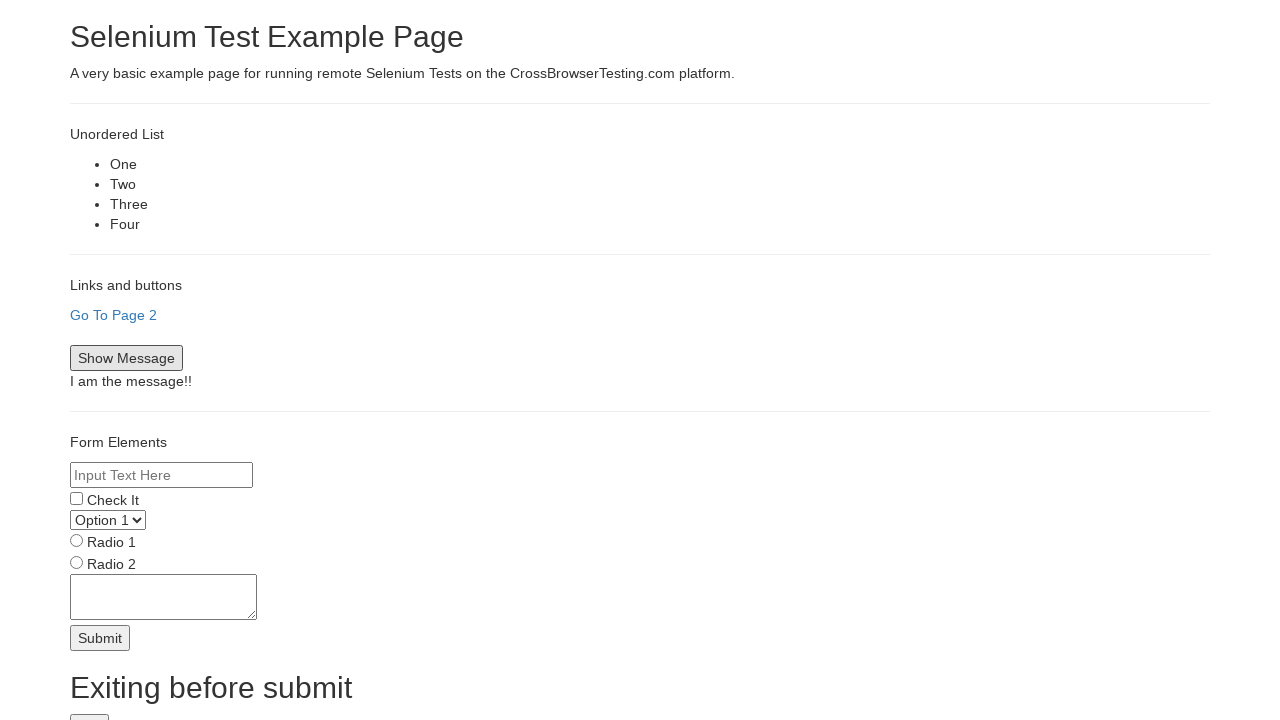